Navigates to imooc.com and retrieves performance metrics from the browser's Performance API

Starting URL: https://www.imooc.com

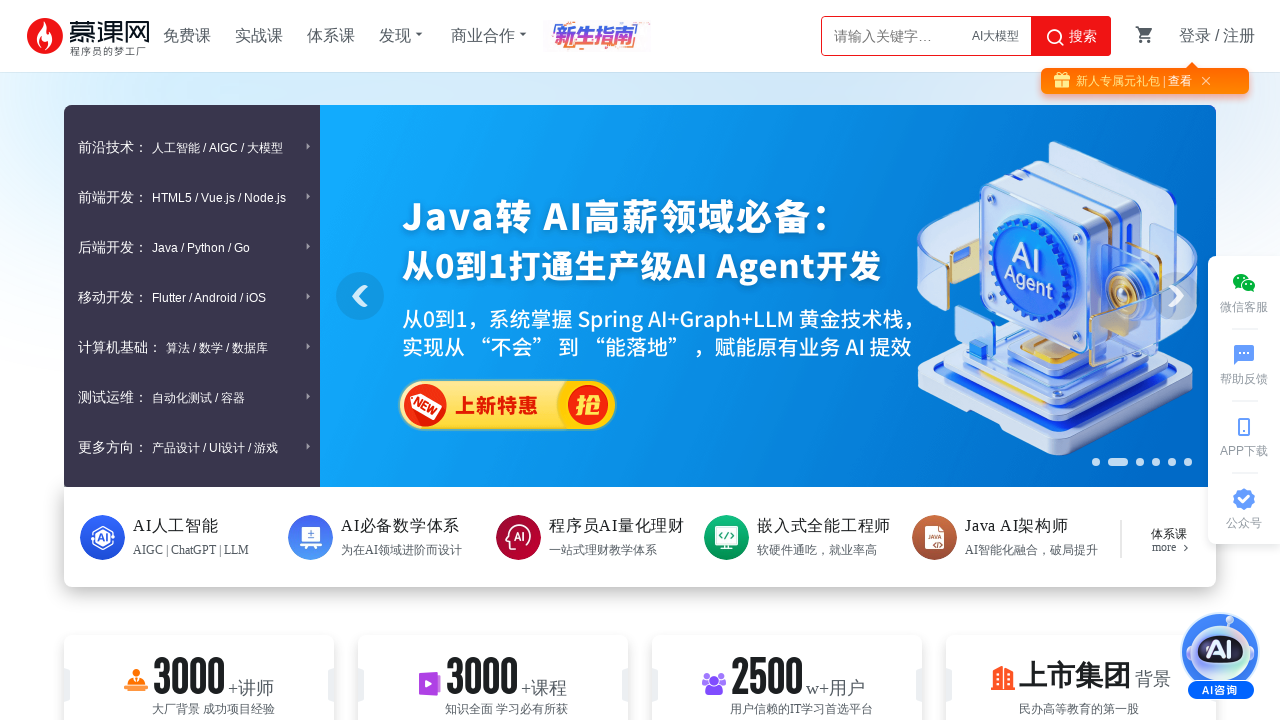

Navigated to https://www.imooc.com
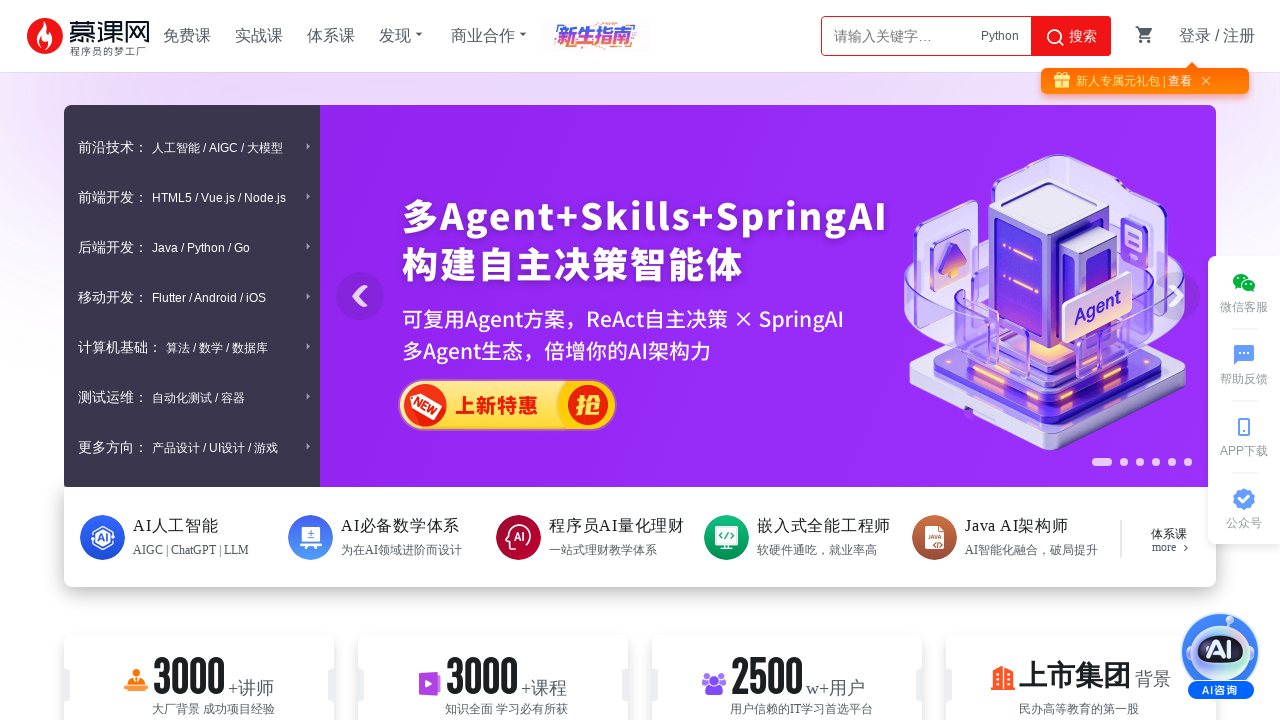

Retrieved performance metrics from browser Performance API
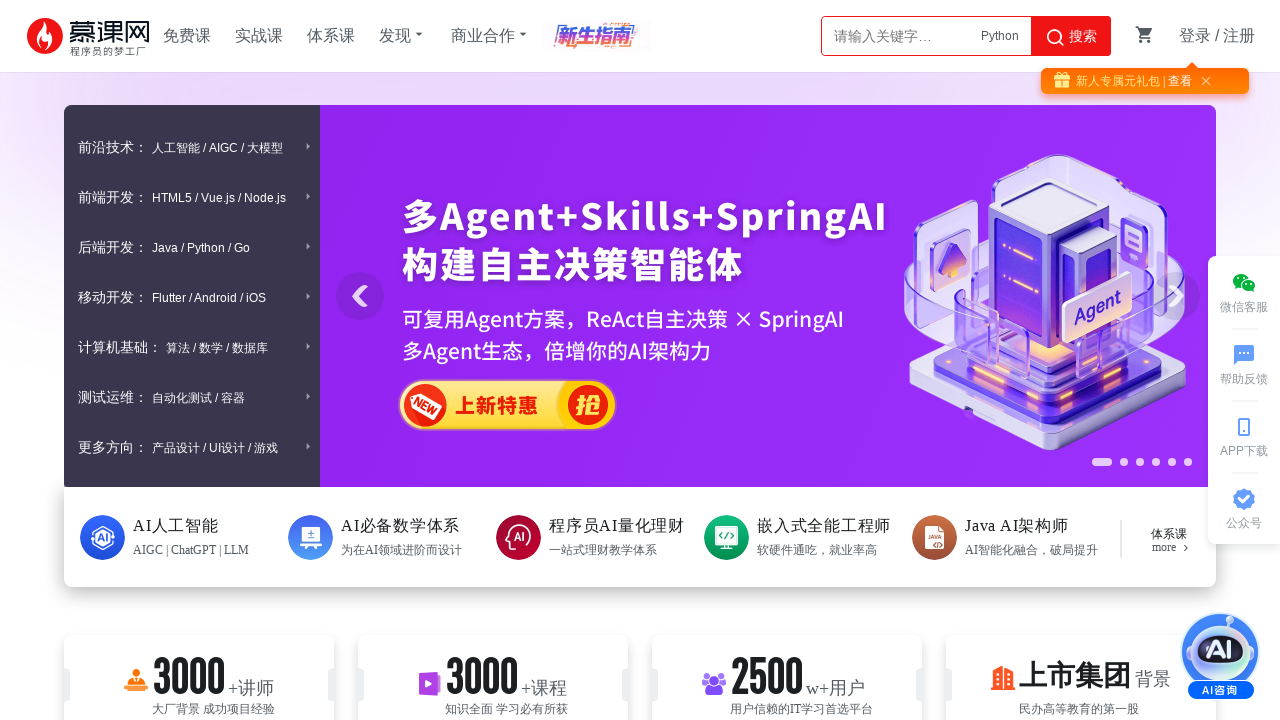

Processed and printed all performance entry names
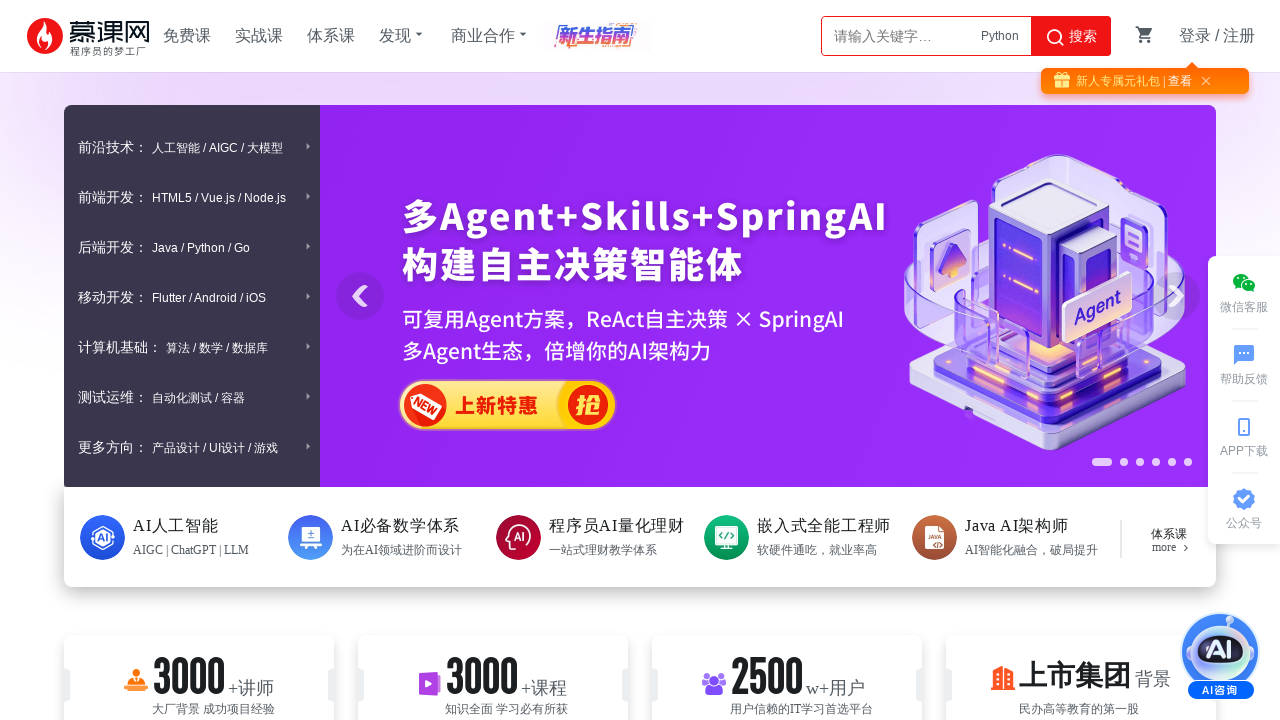

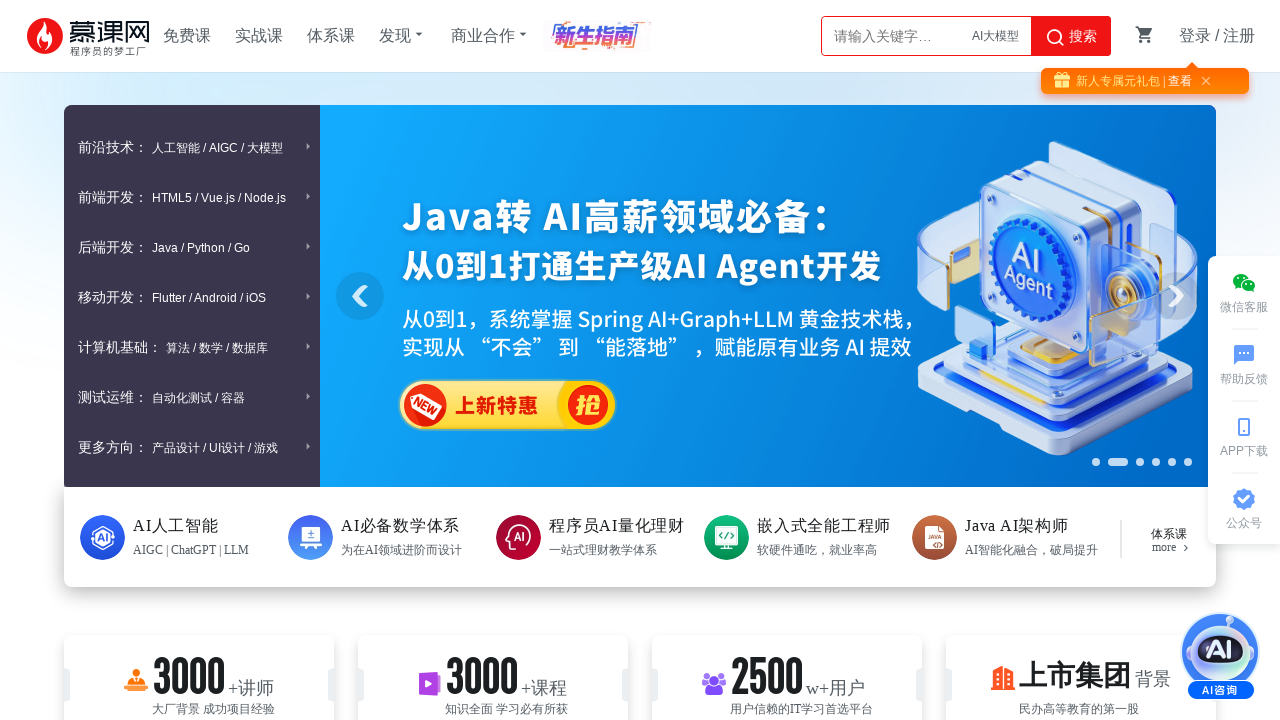